Tests file upload functionality on the W3Schools file upload tutorial page by selecting a file using the file input element

Starting URL: https://www.w3schools.com/howto/howto_html_file_upload_button.asp

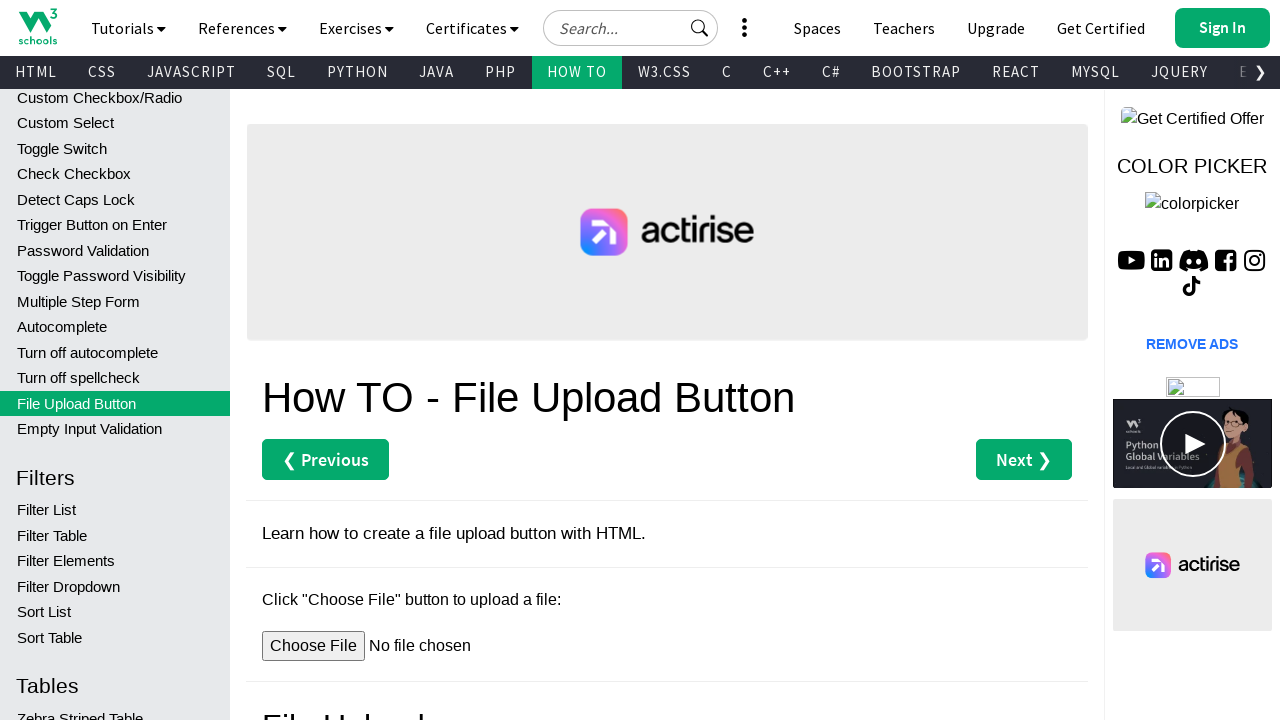

Created temporary test file with content
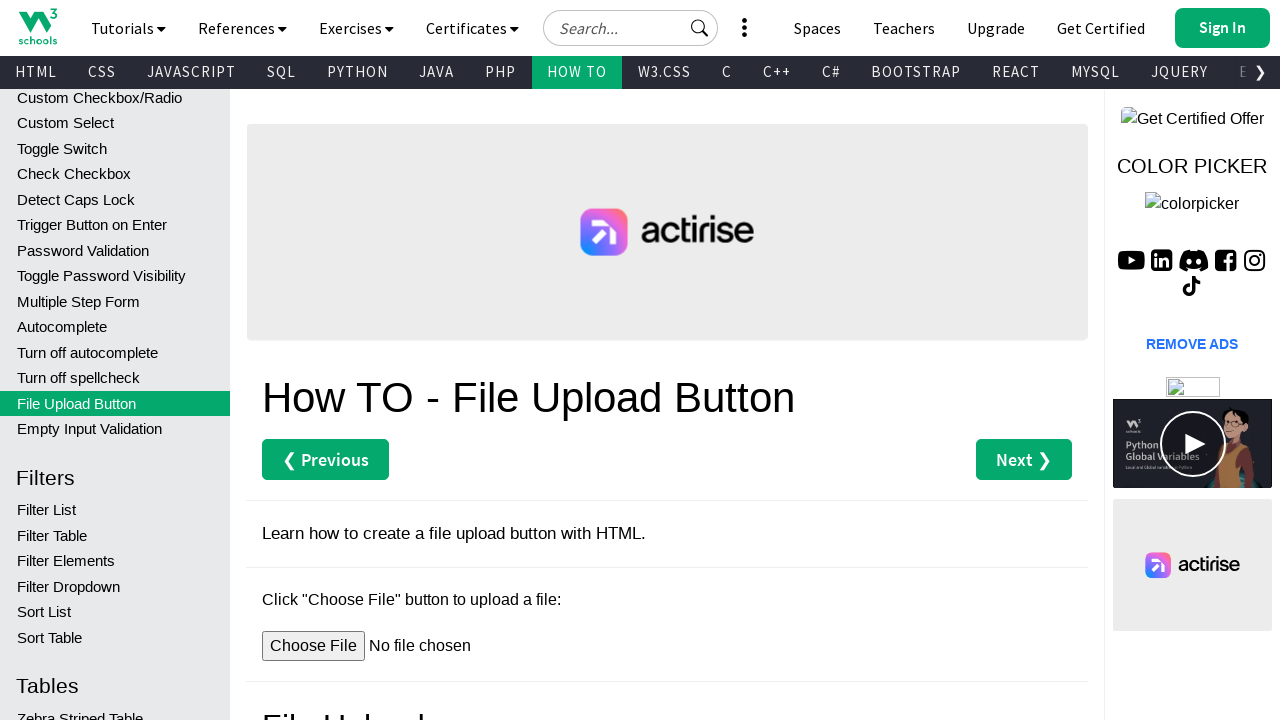

Selected file for upload using file input element
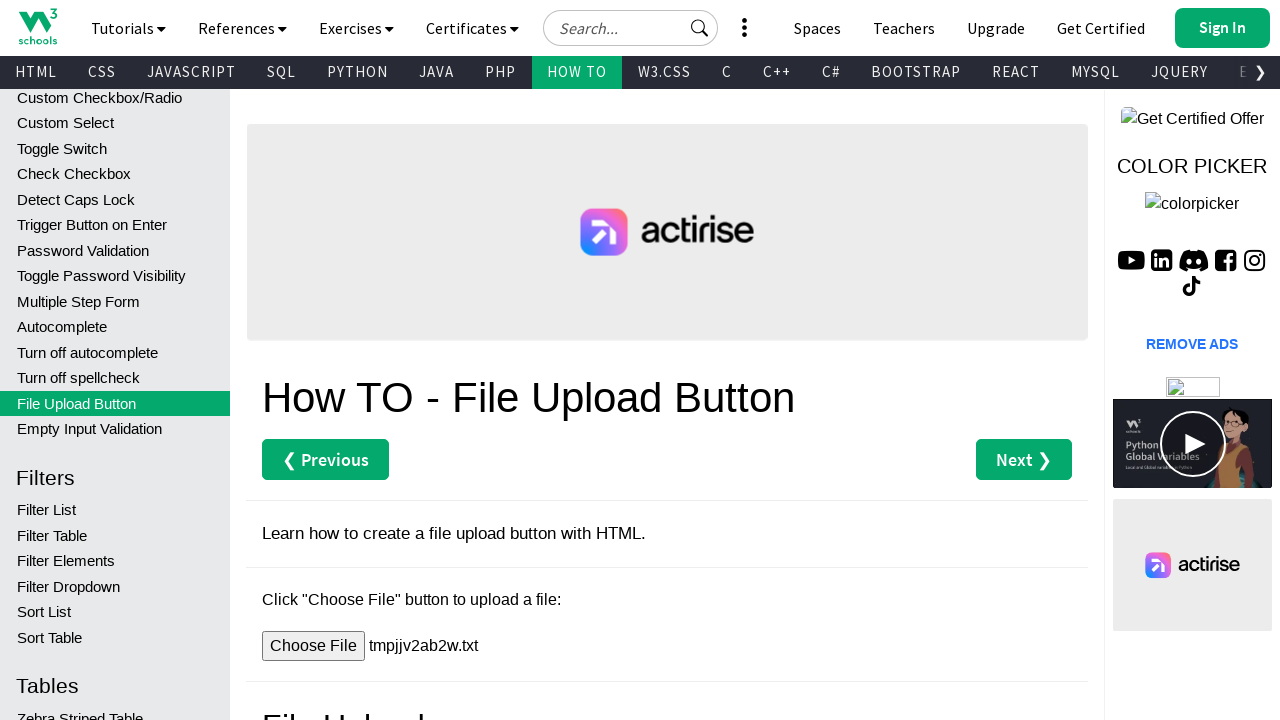

Cleaned up temporary file
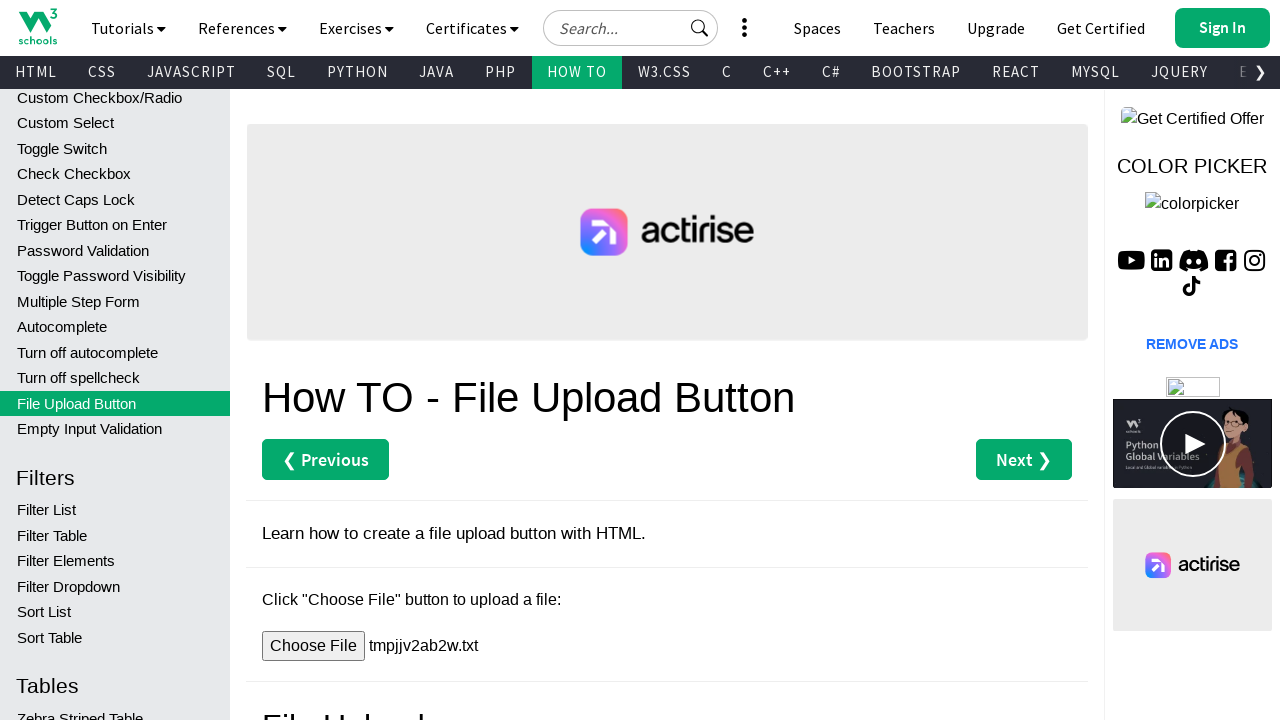

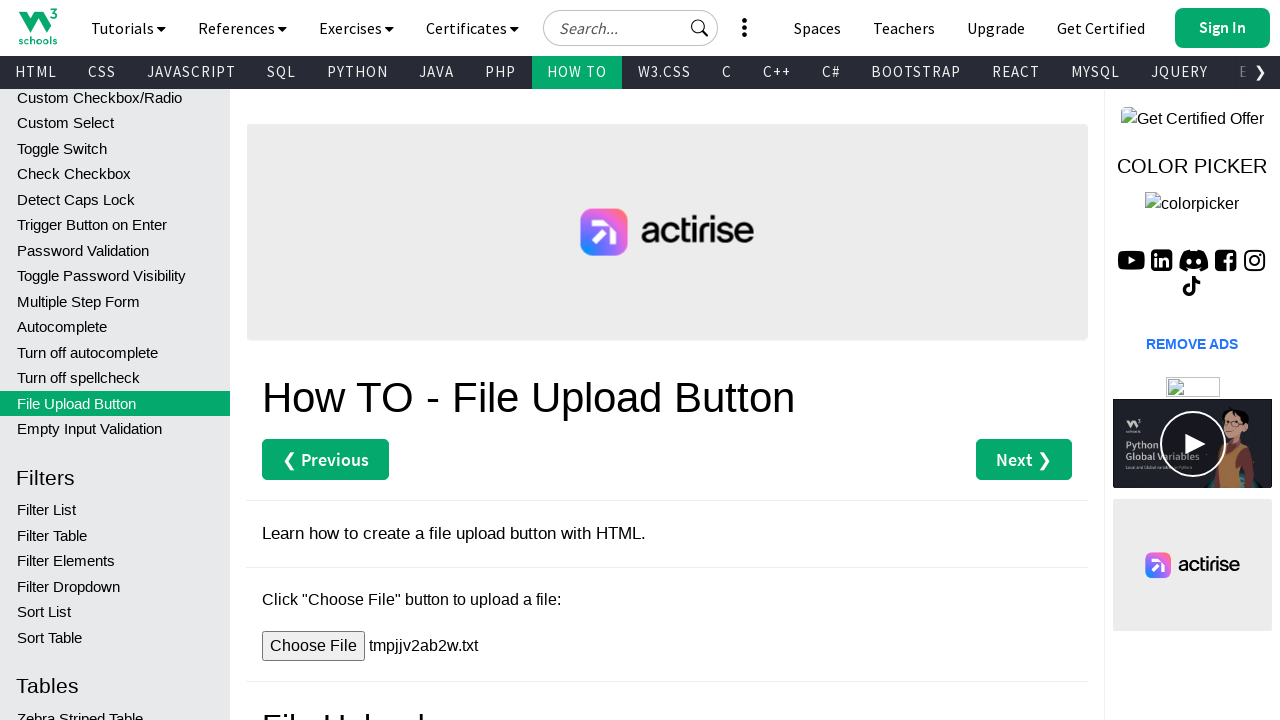